Verifies that external links are visible and contain github.com in their href attributes

Starting URL: https://jesseheidner.com

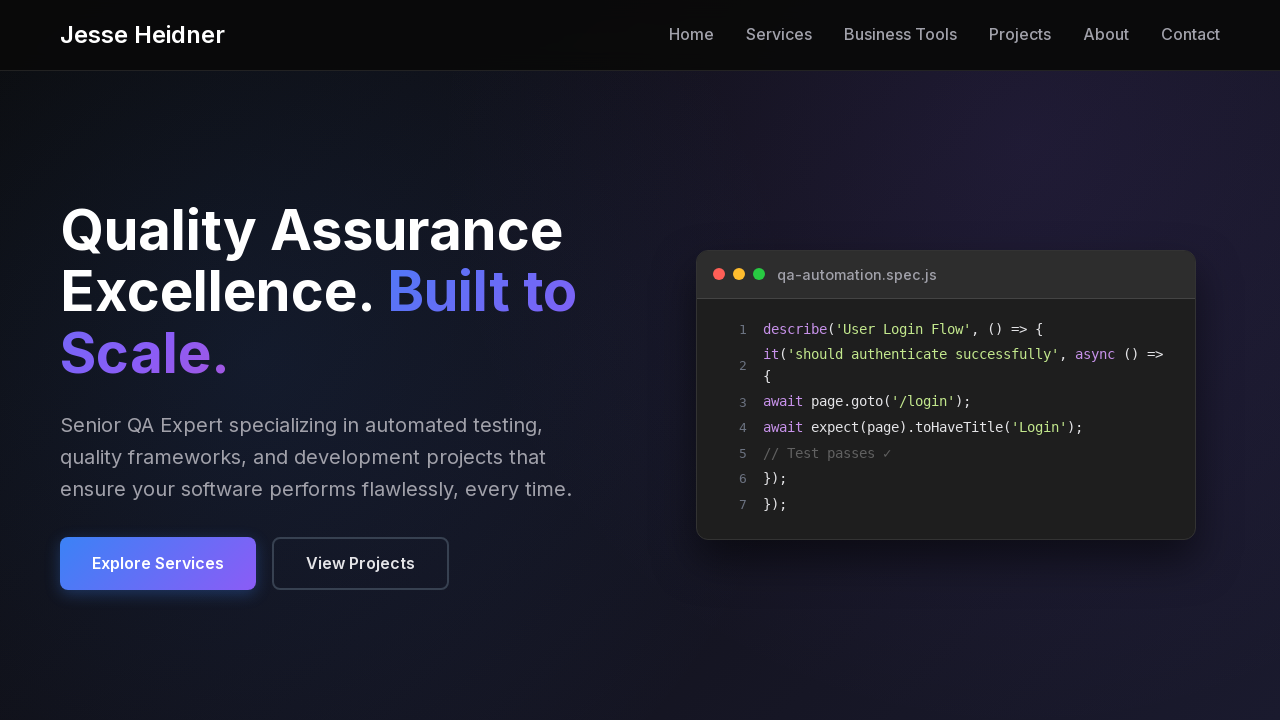

Located all external link elements by role
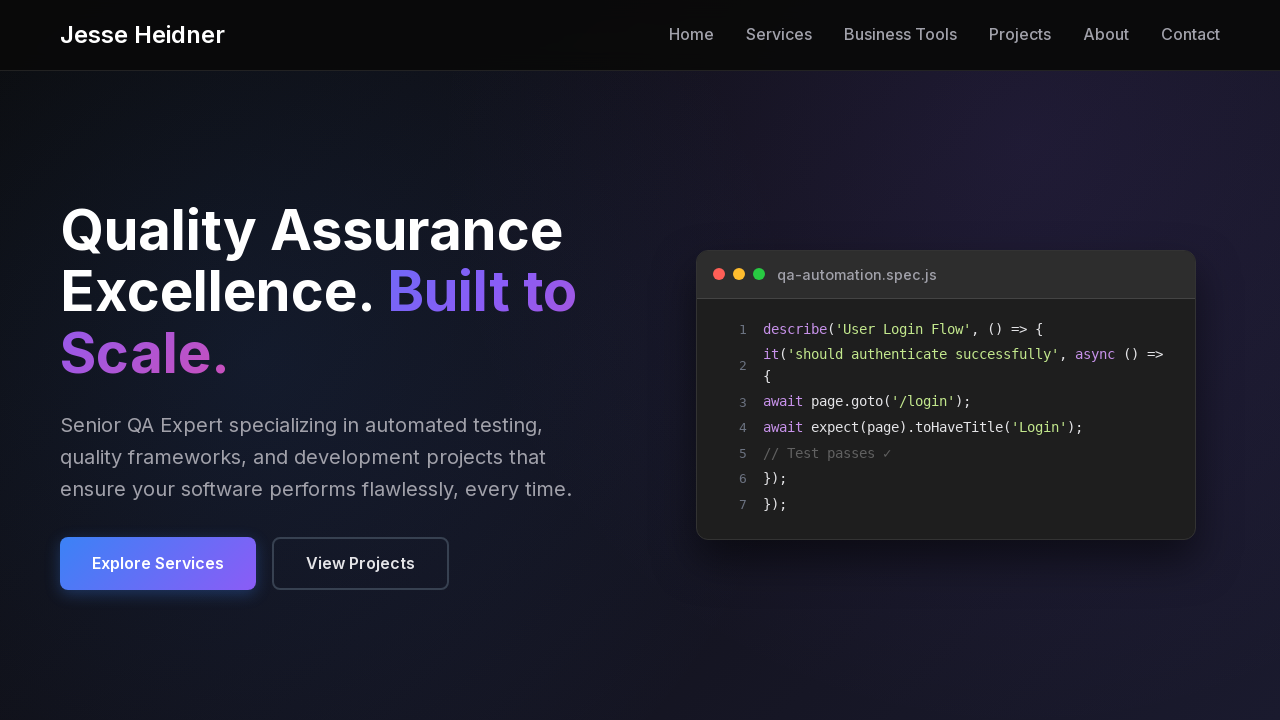

Waited for external link to become visible
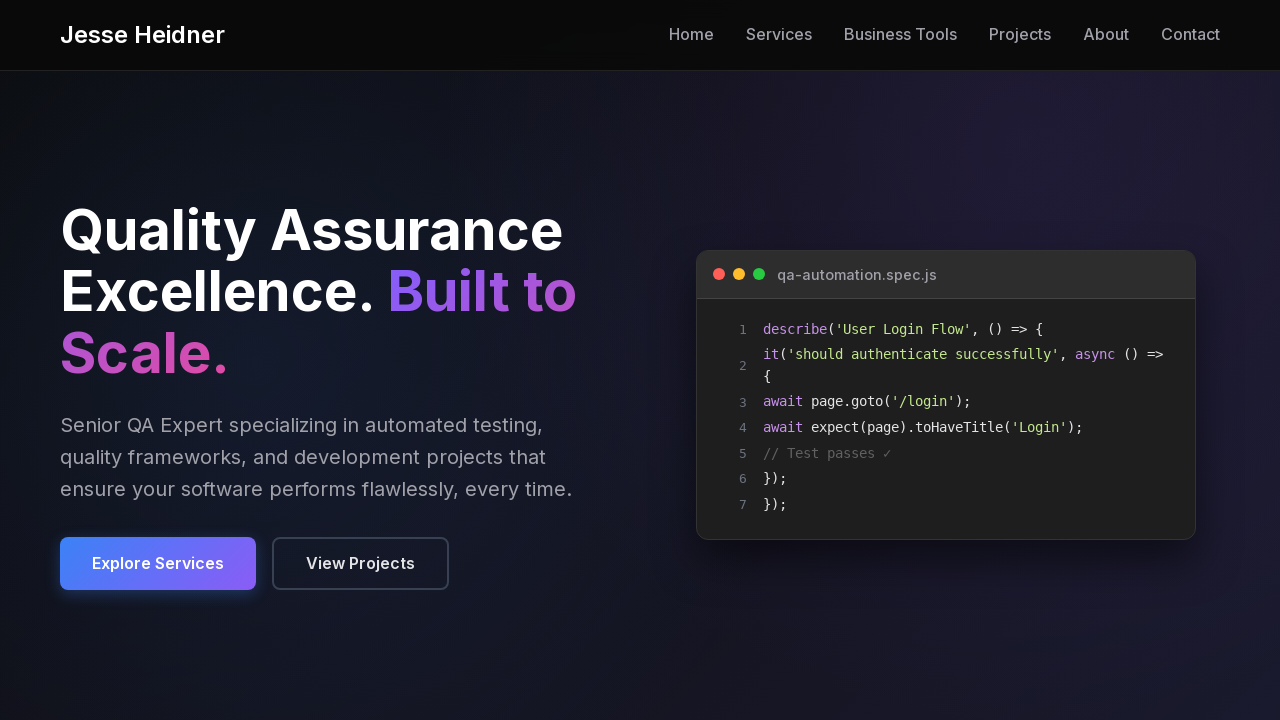

Retrieved href attribute from link
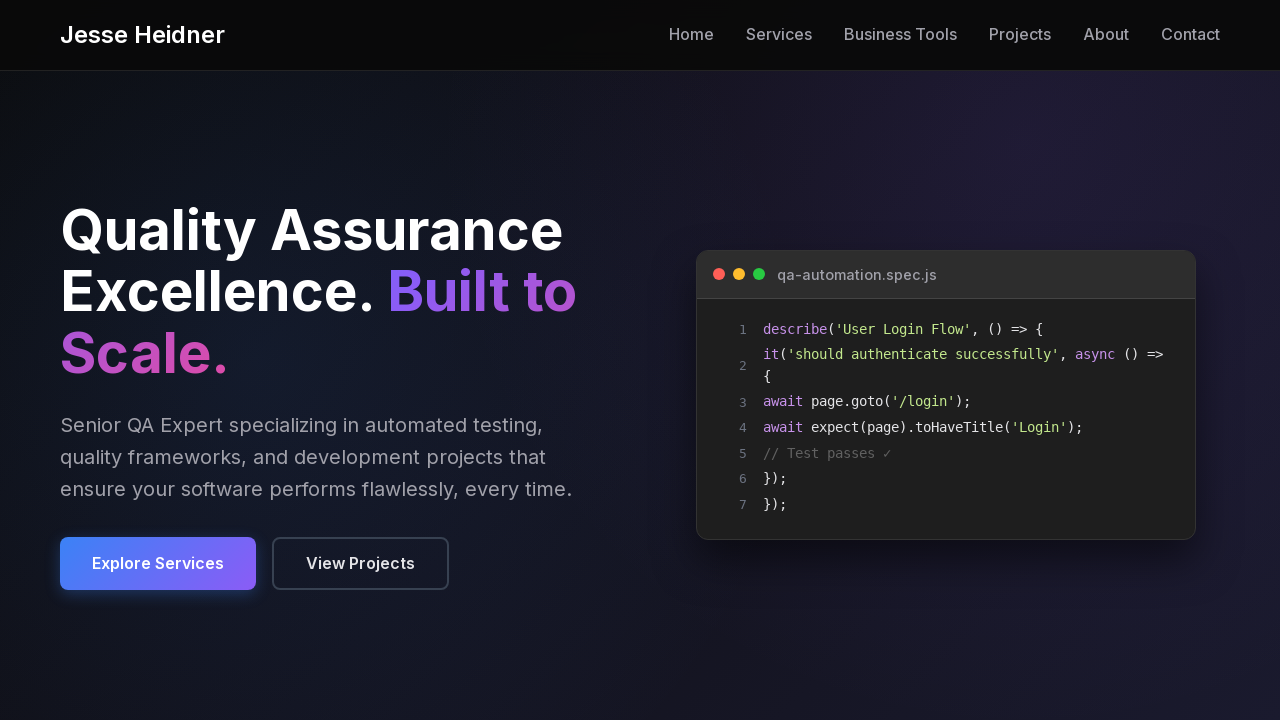

Verified that href contains 'github.com'
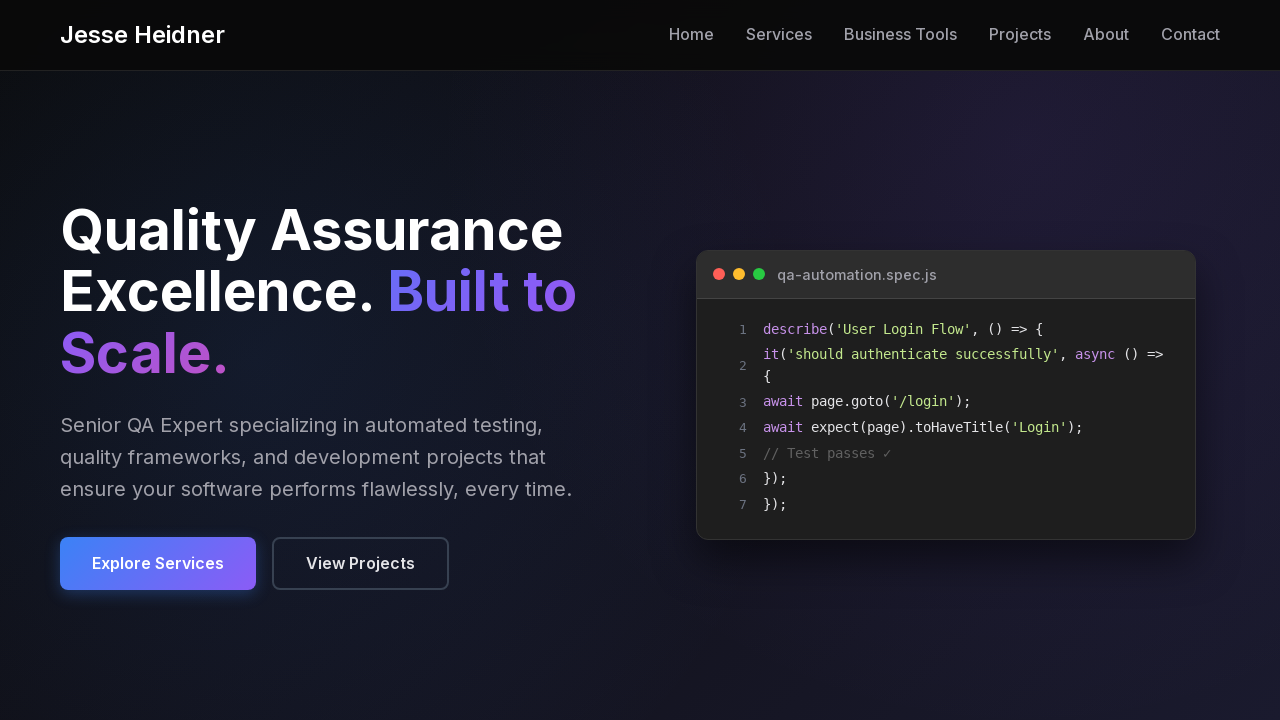

Waited for external link to become visible
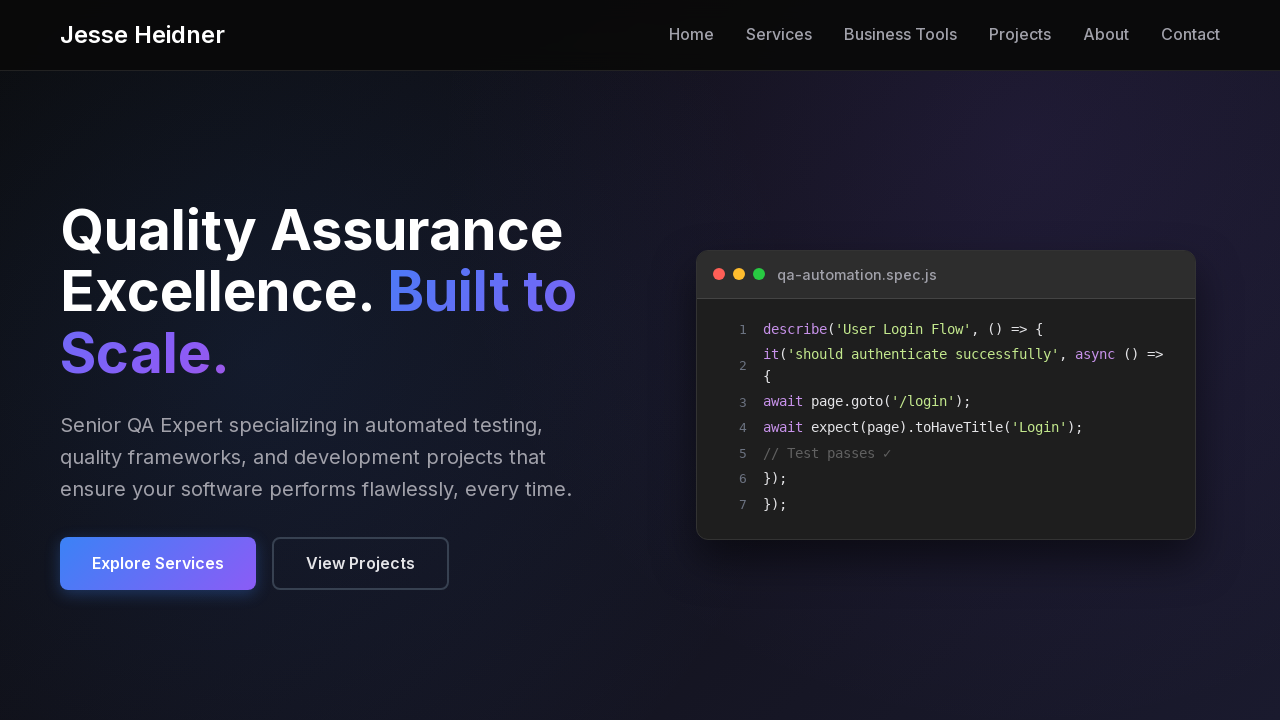

Retrieved href attribute from link
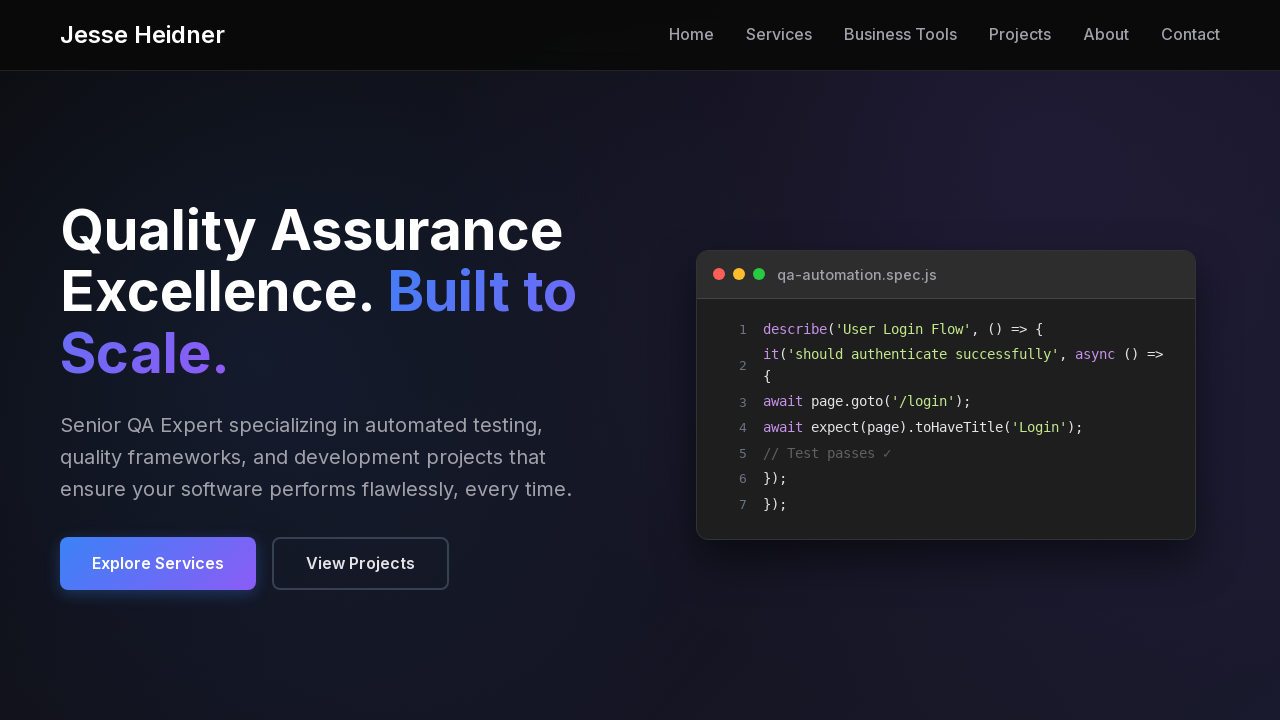

Verified that href contains 'github.com'
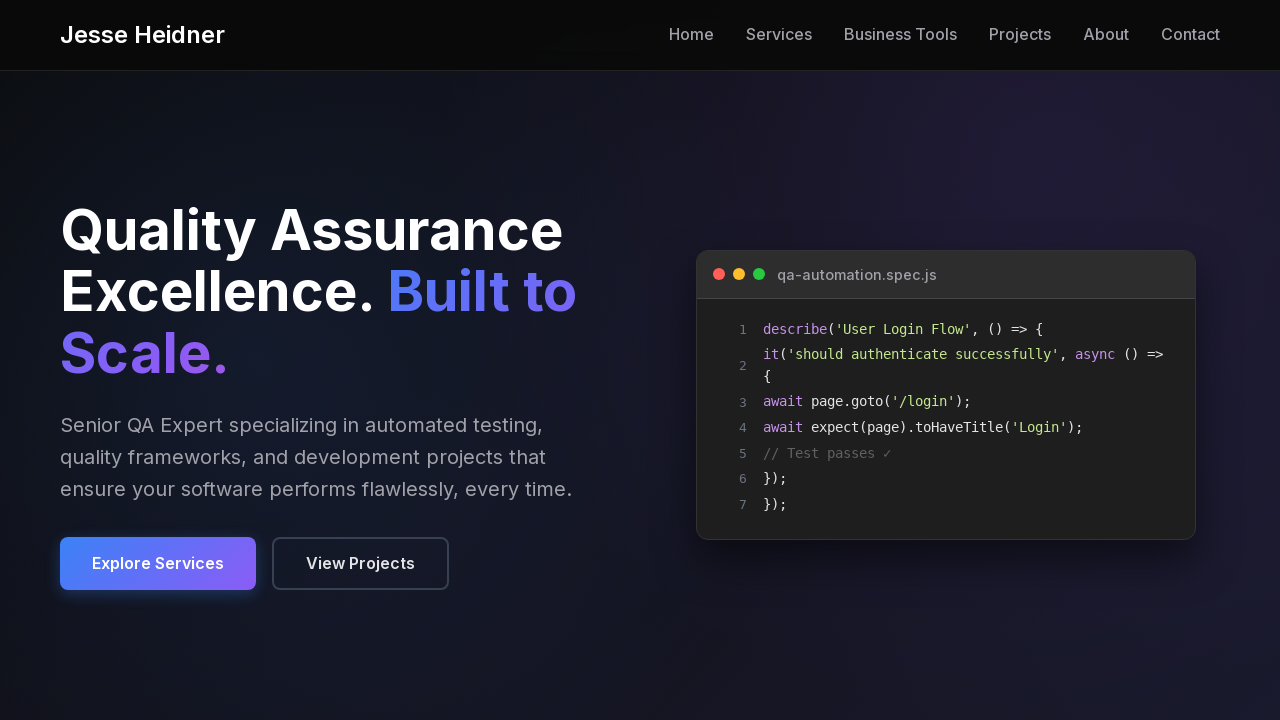

Waited for external link to become visible
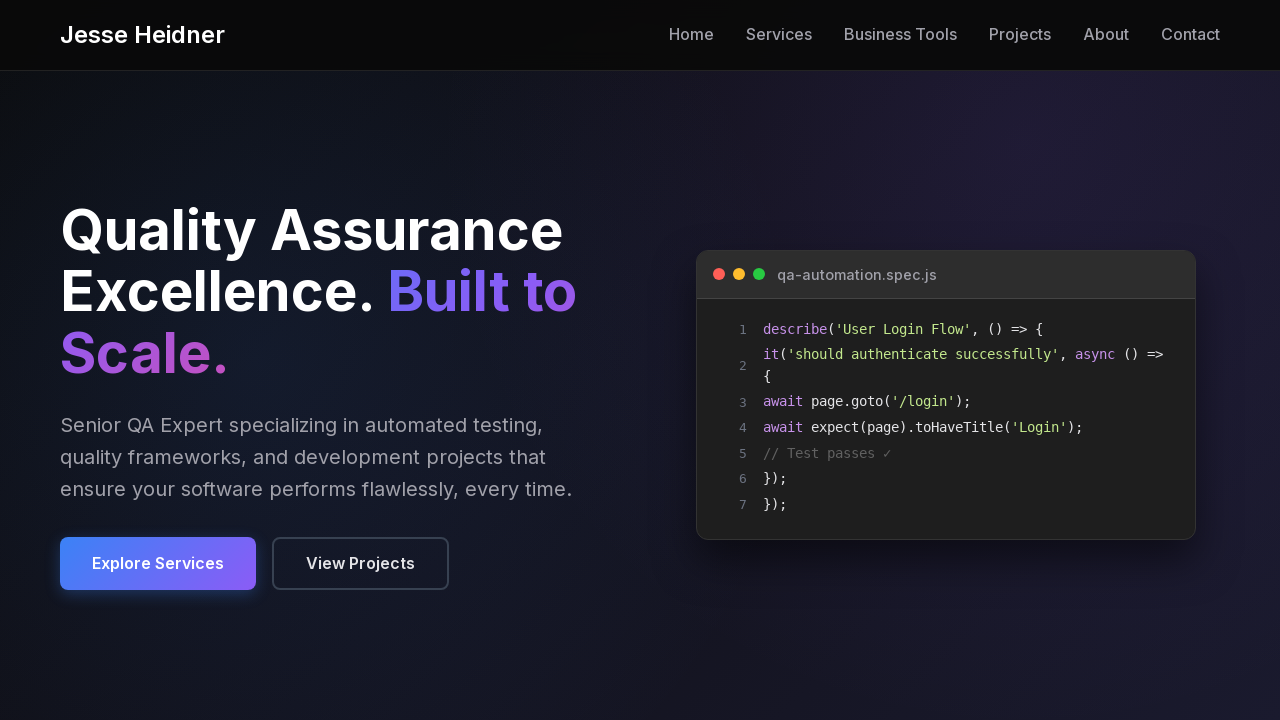

Retrieved href attribute from link
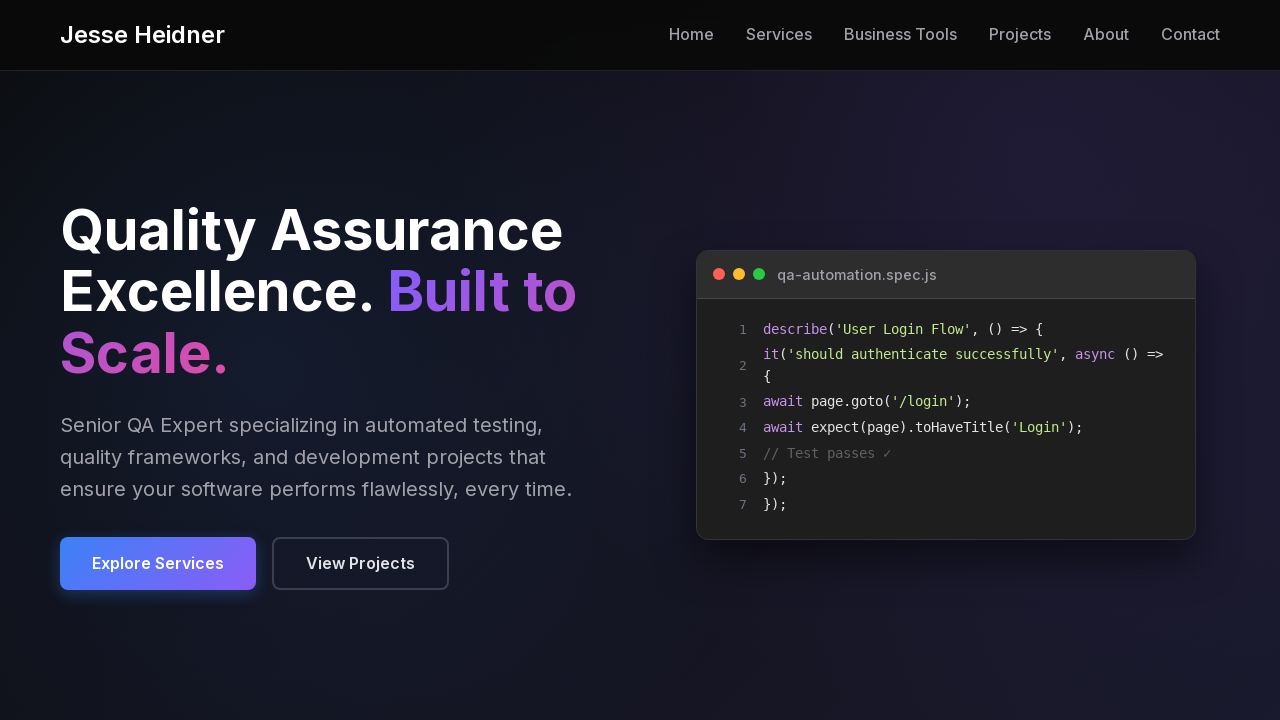

Verified that href contains 'github.com'
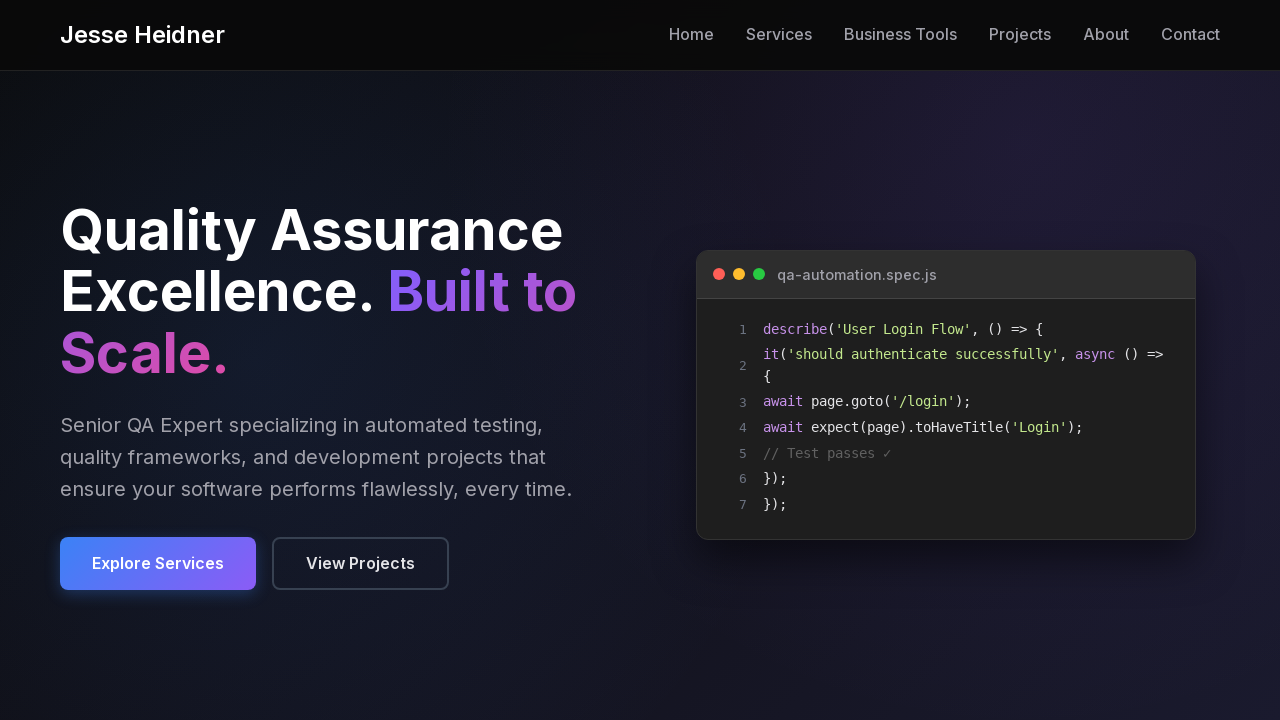

Waited for external link to become visible
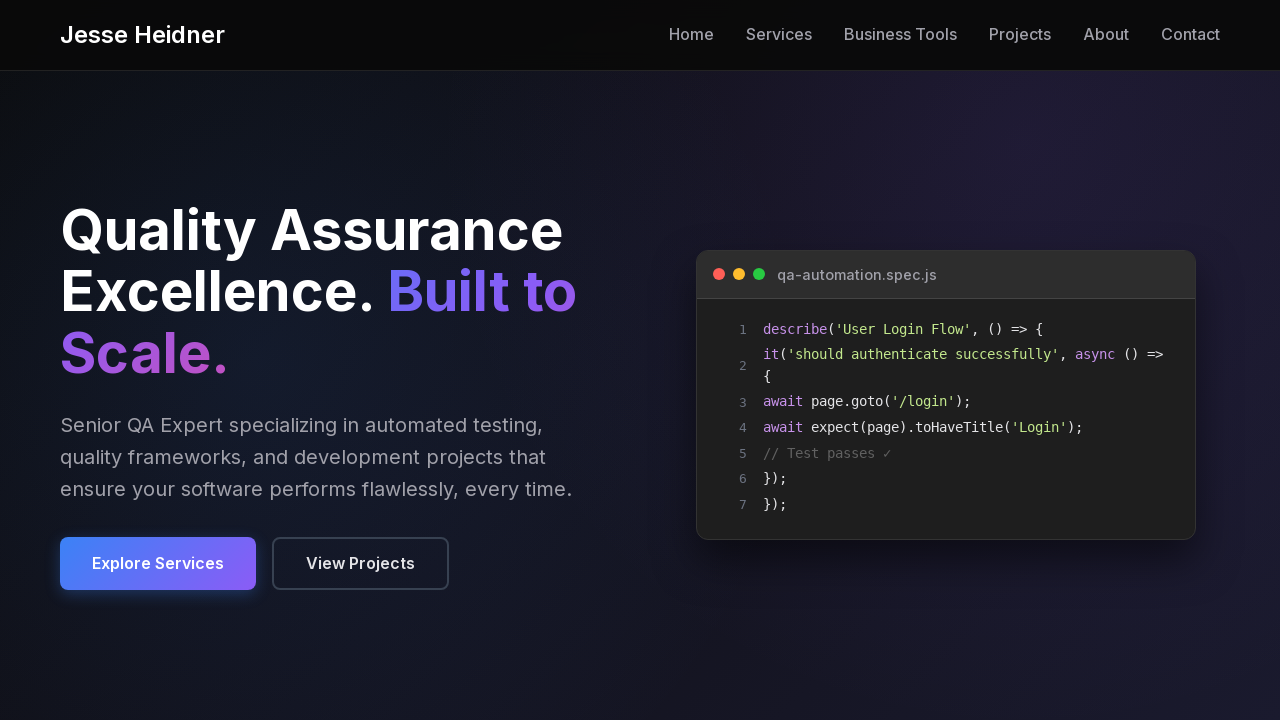

Retrieved href attribute from link
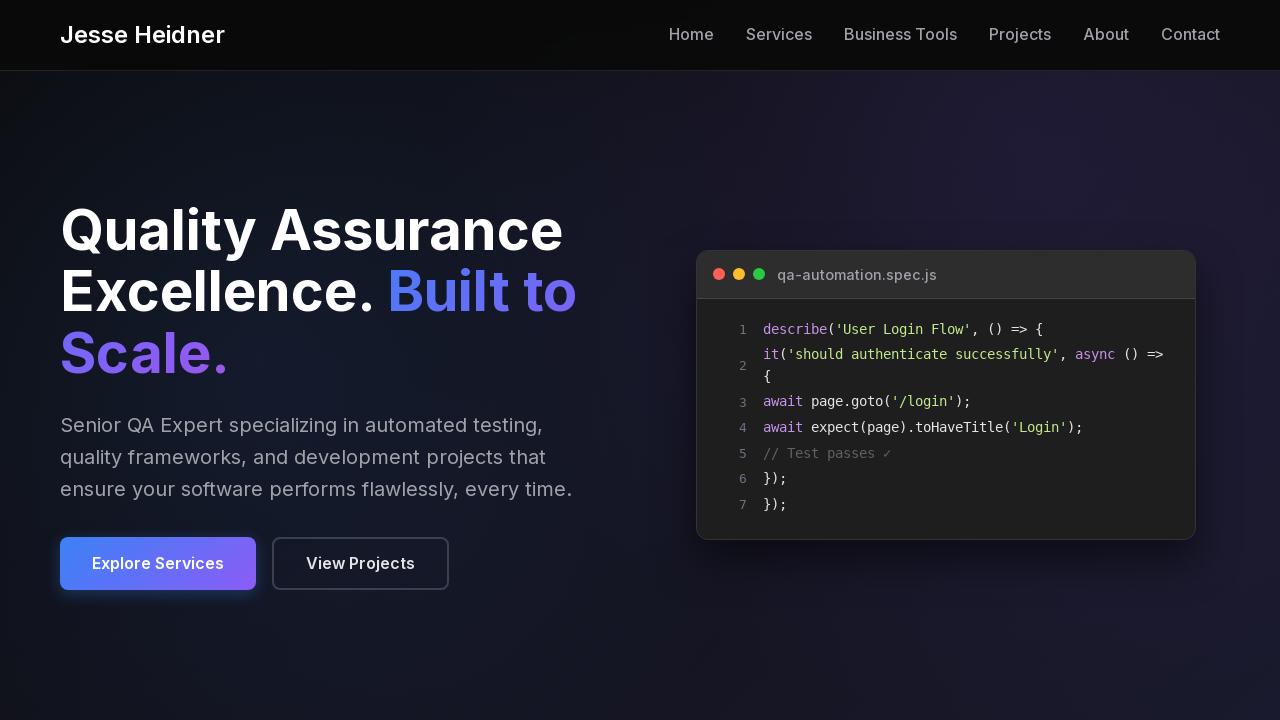

Verified that href contains 'github.com'
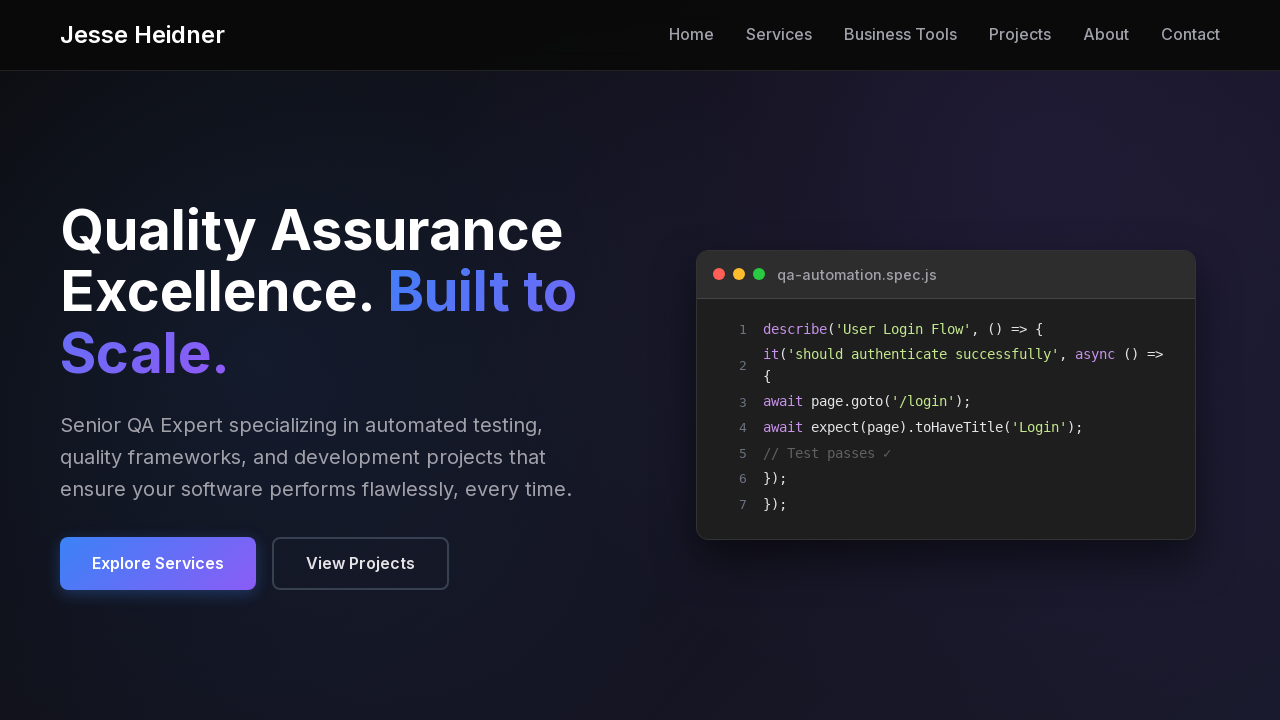

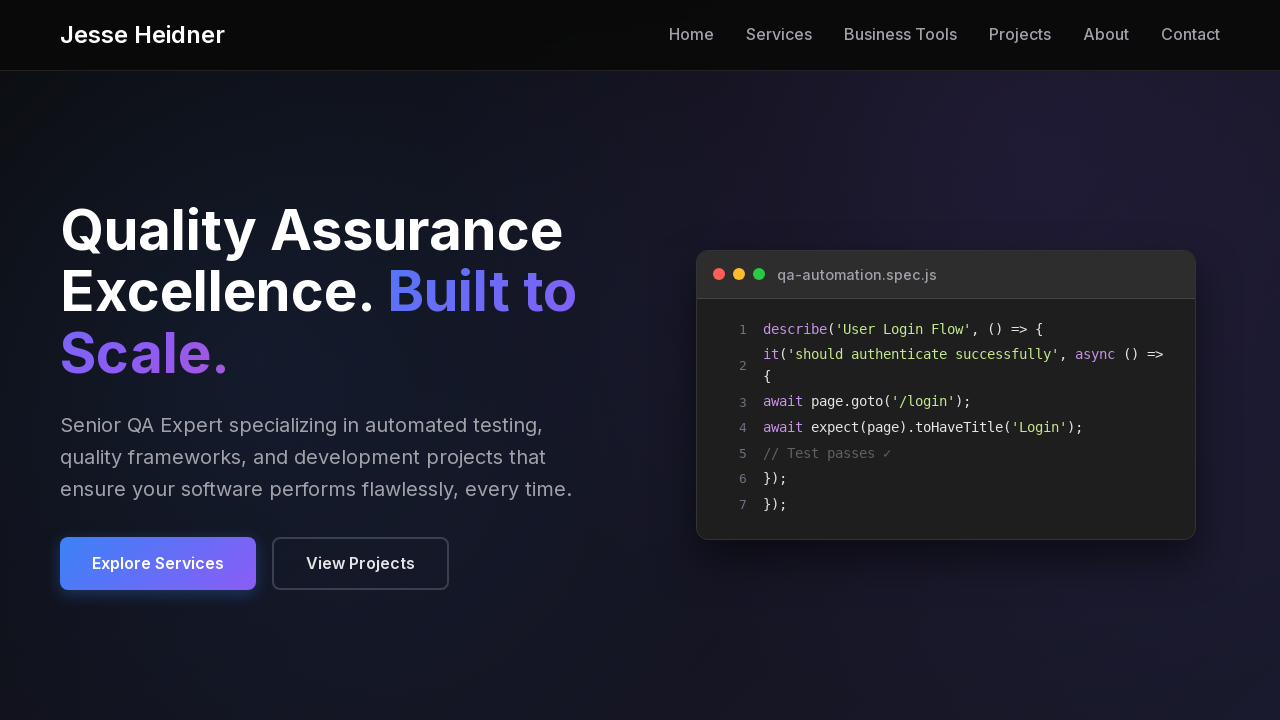